Verifies that the callback-block element is visible on the page after switching language settings.

Starting URL: https://cleverbots.ru/

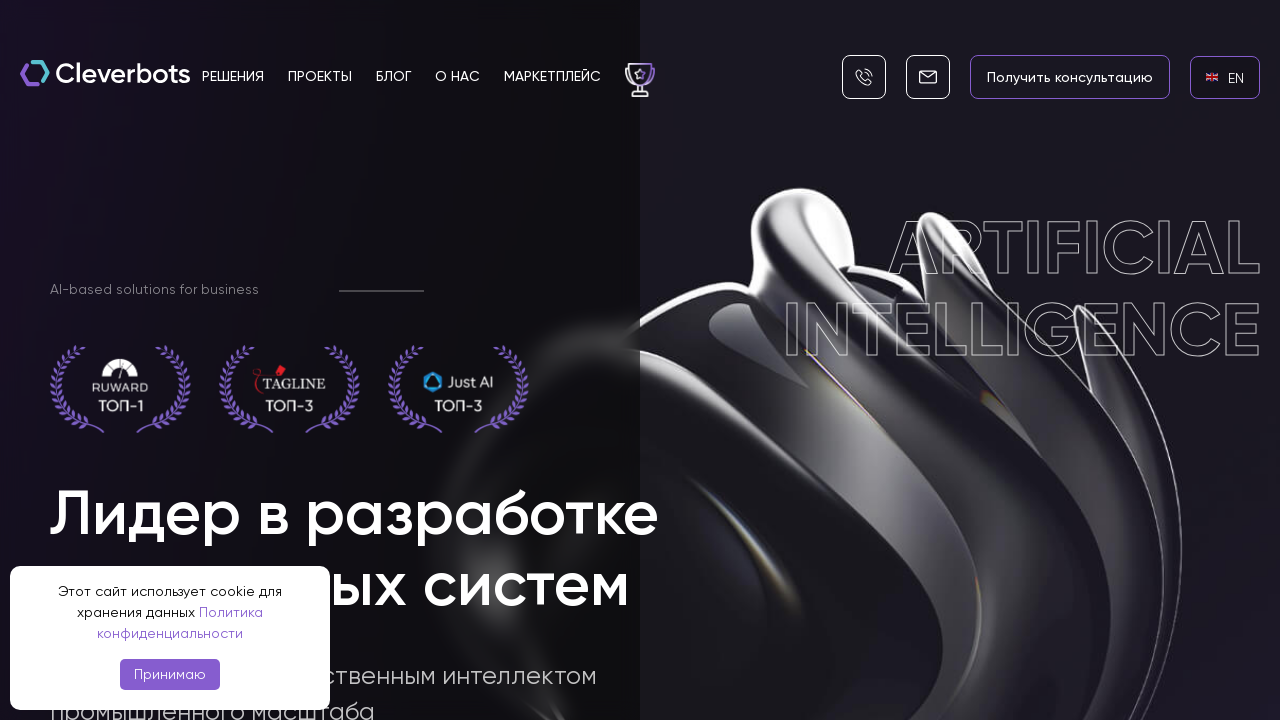

Clicked on English language link at (1225, 77) on internal:role=link[name="en EN"i]
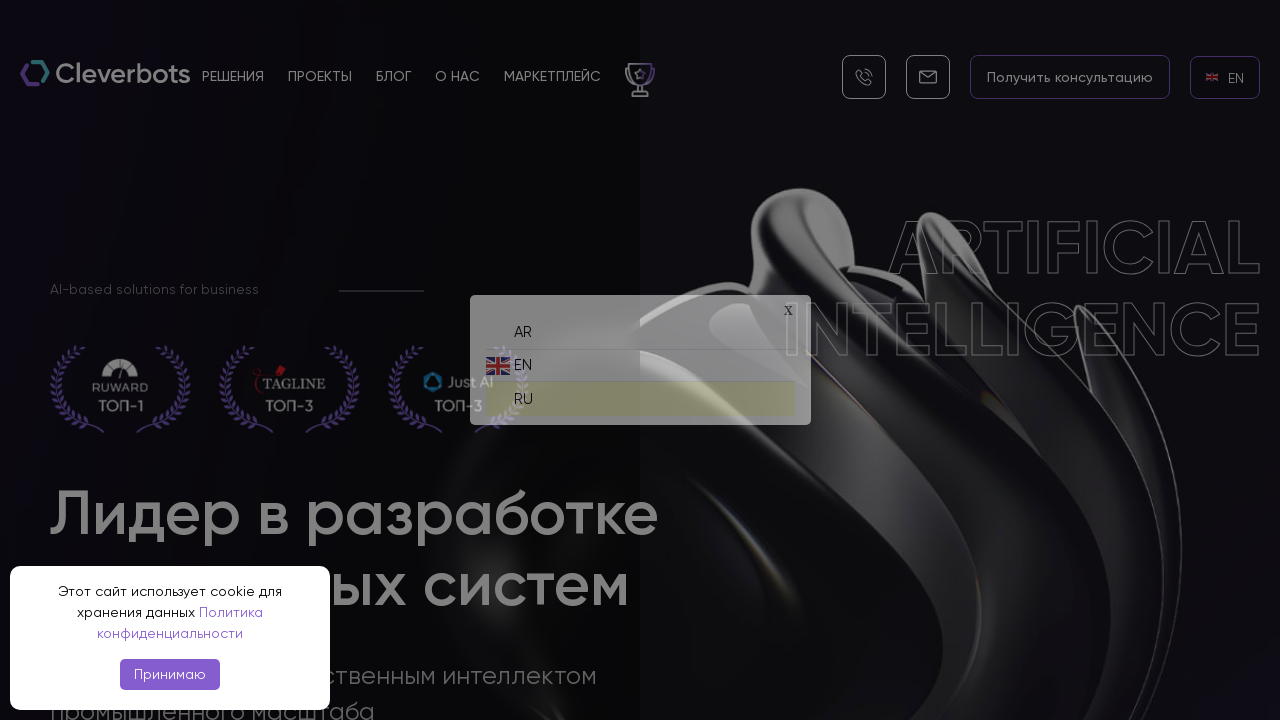

Clicked on Russian language link at (640, 394) on internal:role=link[name="ru RU"i]
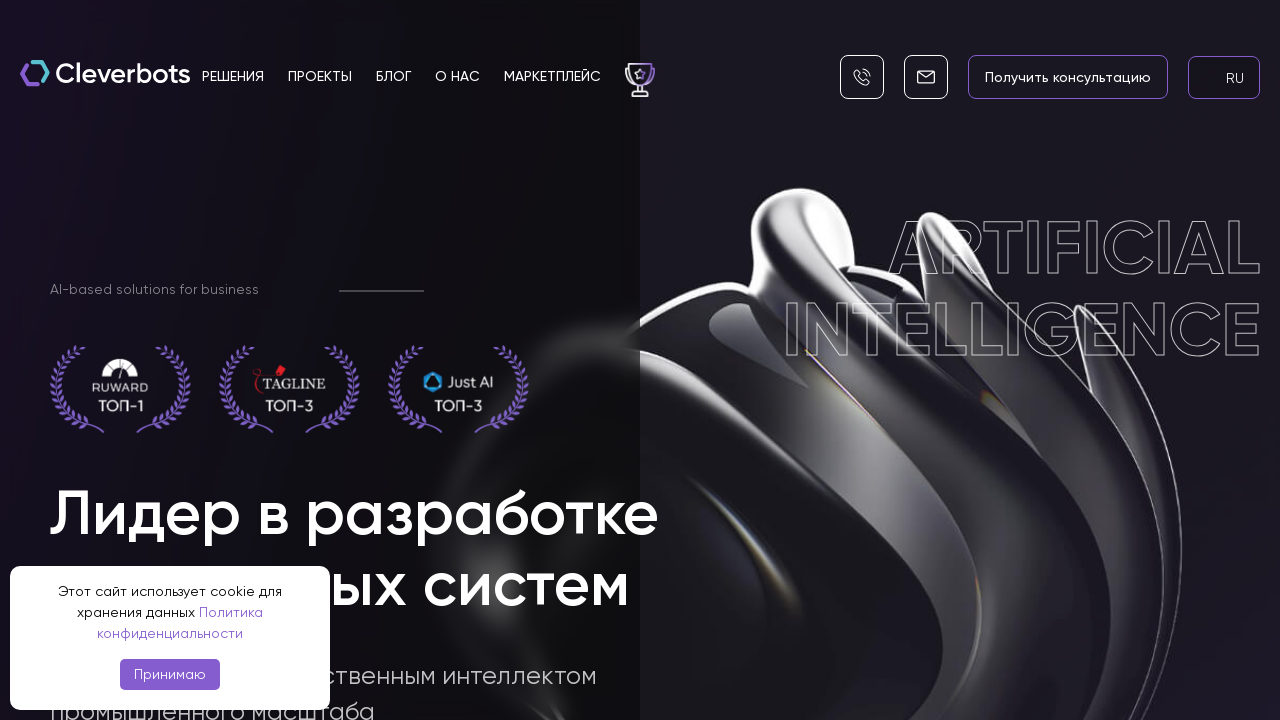

Verified callback-block element is visible after language switch
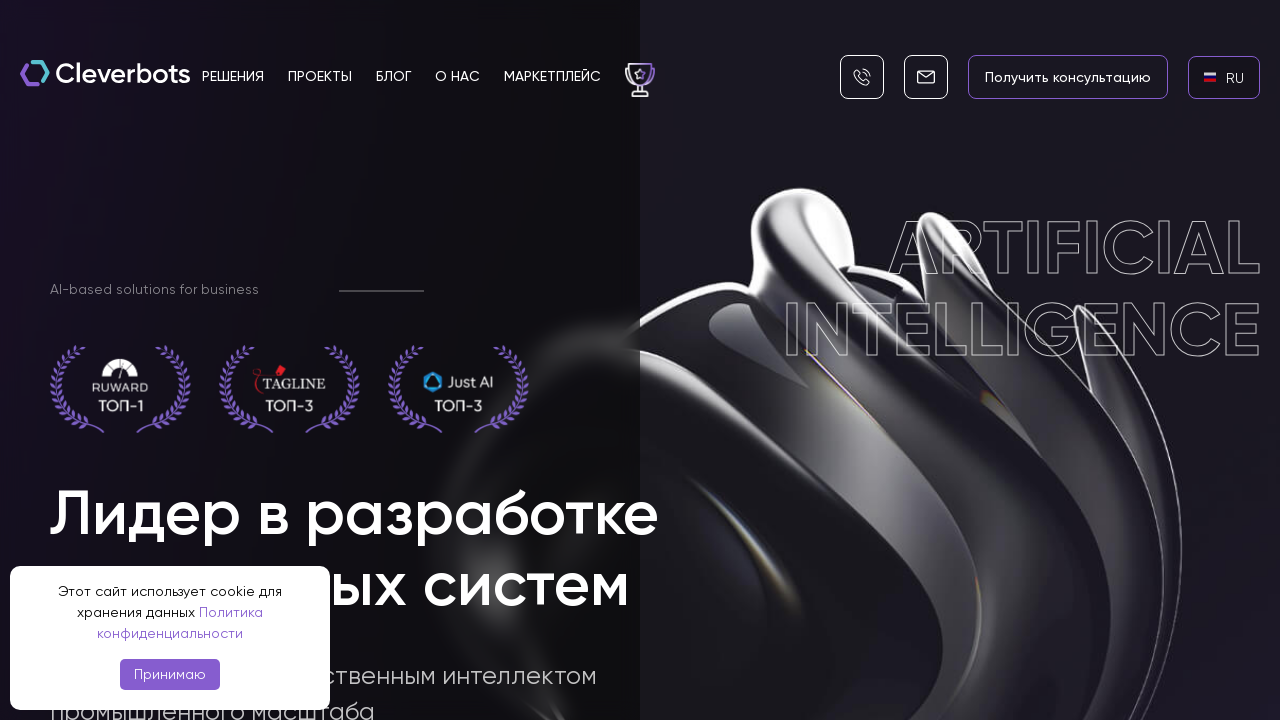

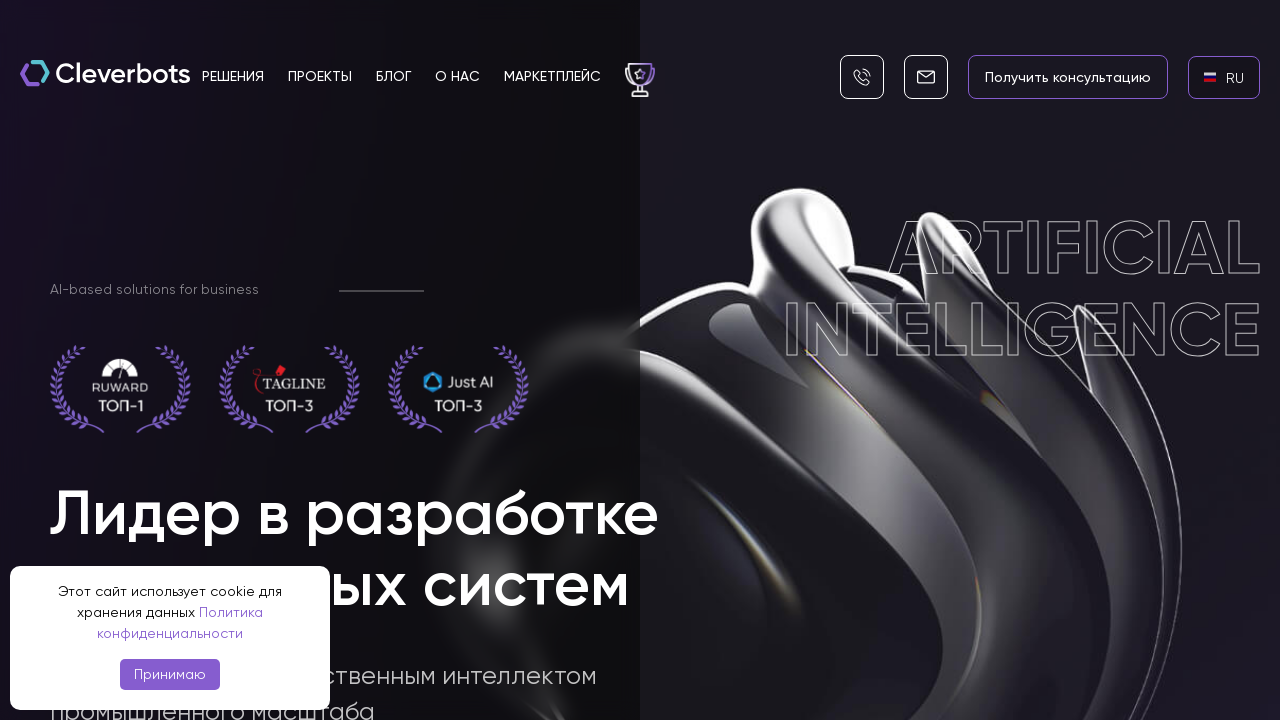